Tests changing search filter from locations to "Hotel" category and performing a search for "austin"

Starting URL: http://software-lab-travel-app.s3-website.us-east-2.amazonaws.com/locations

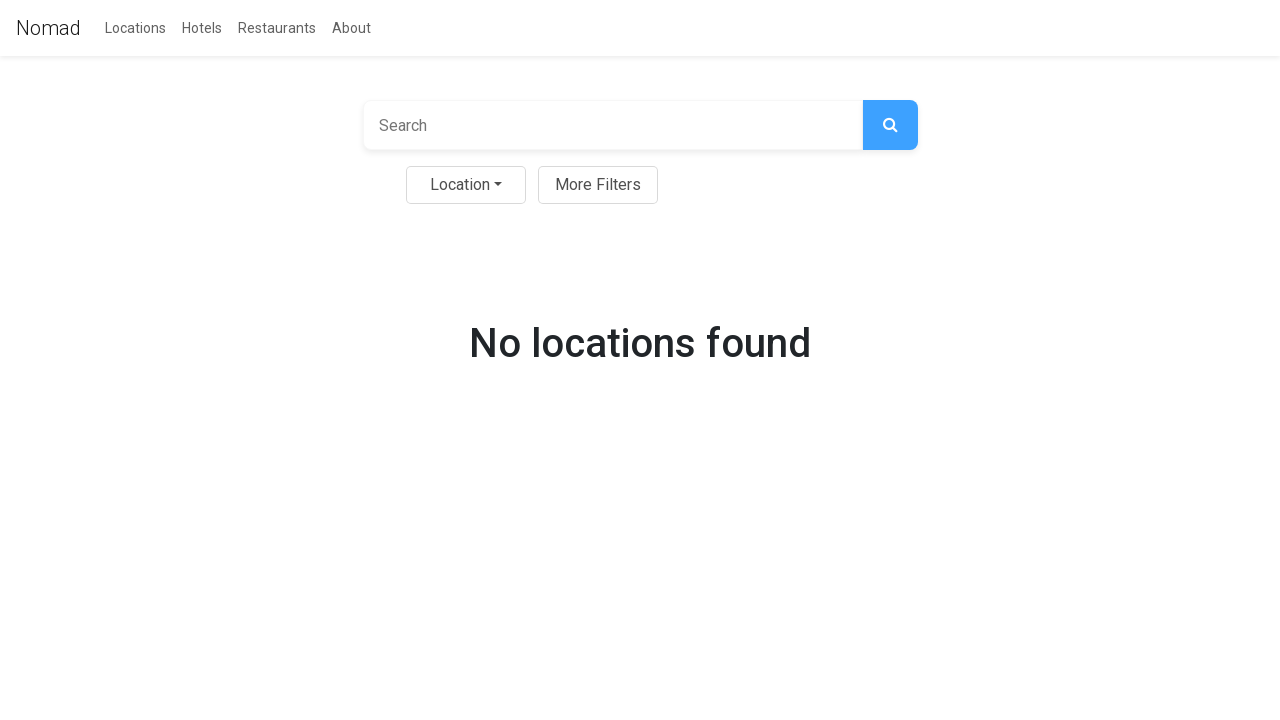

Clicked search toggle dropdown to open category options at (466, 185) on xpath=//button[@id='search-toggle']
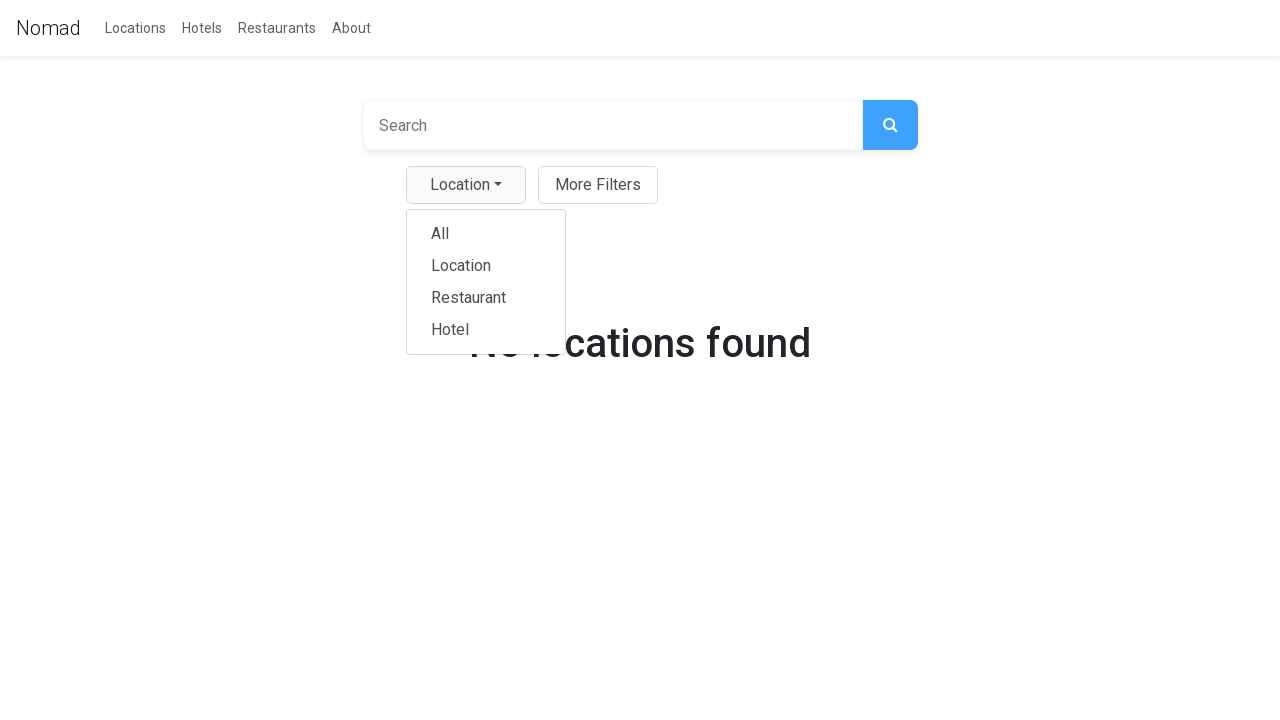

Selected 'Hotel' category from dropdown at (486, 330) on xpath=//a[text()='Hotel']
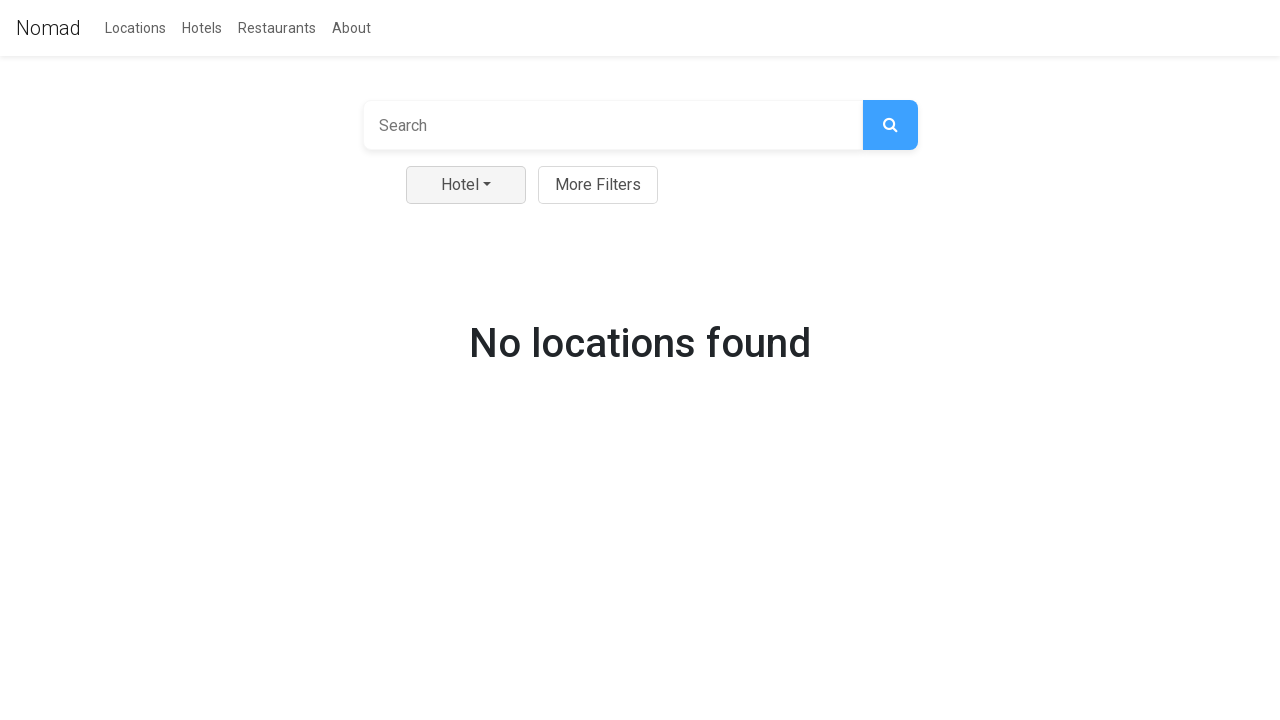

Entered 'austin' in search field on //input
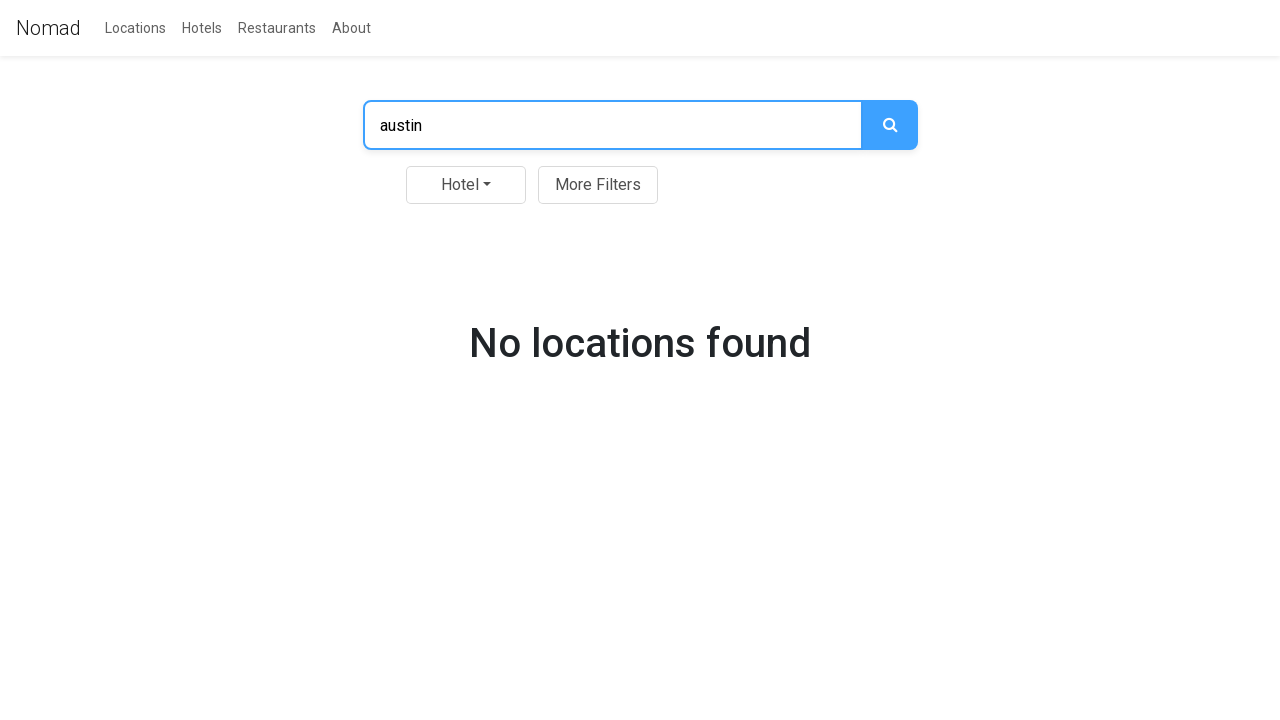

Clicked search button to perform hotel search at (890, 125) on xpath=//button
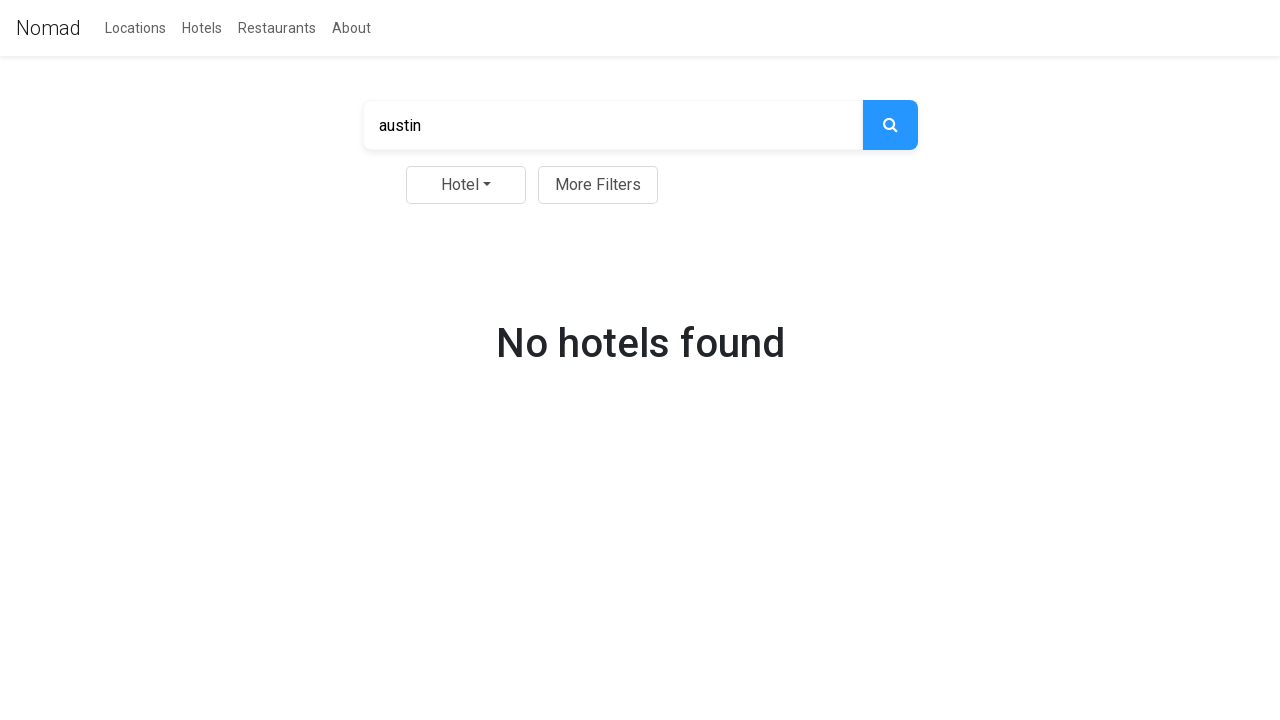

Verified URL contains 'hotels?q=austin' for hotel search results
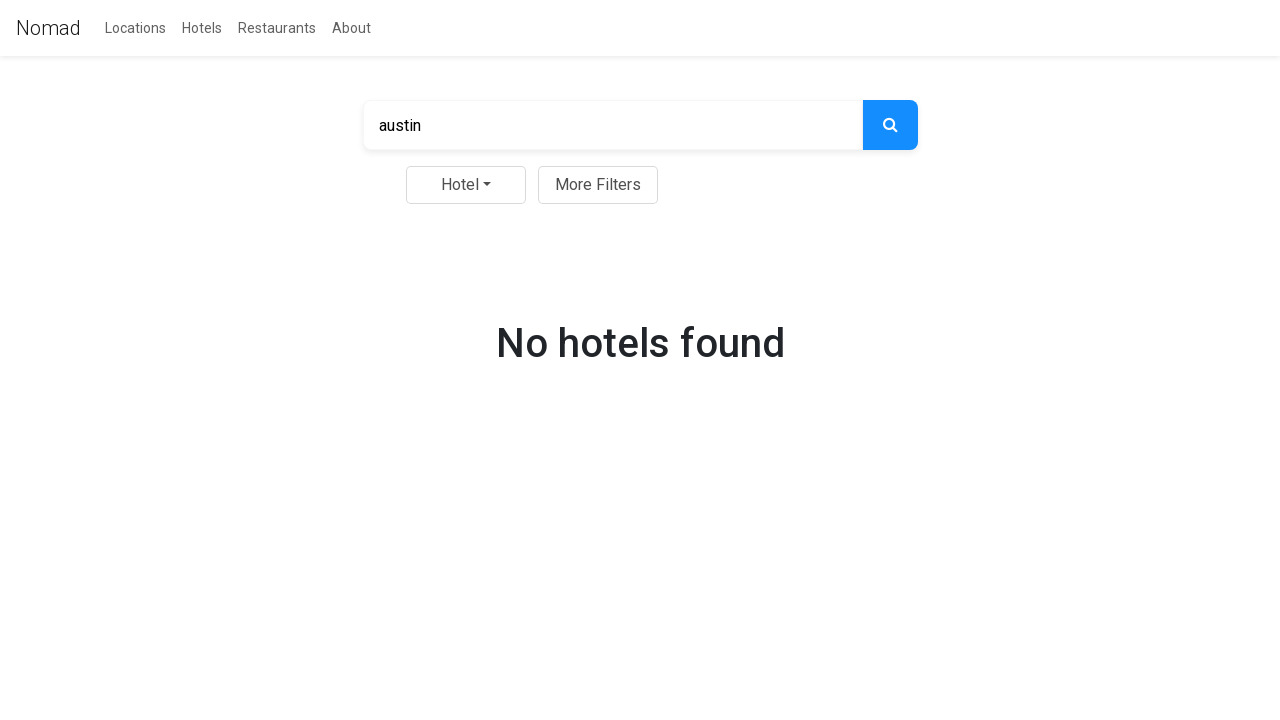

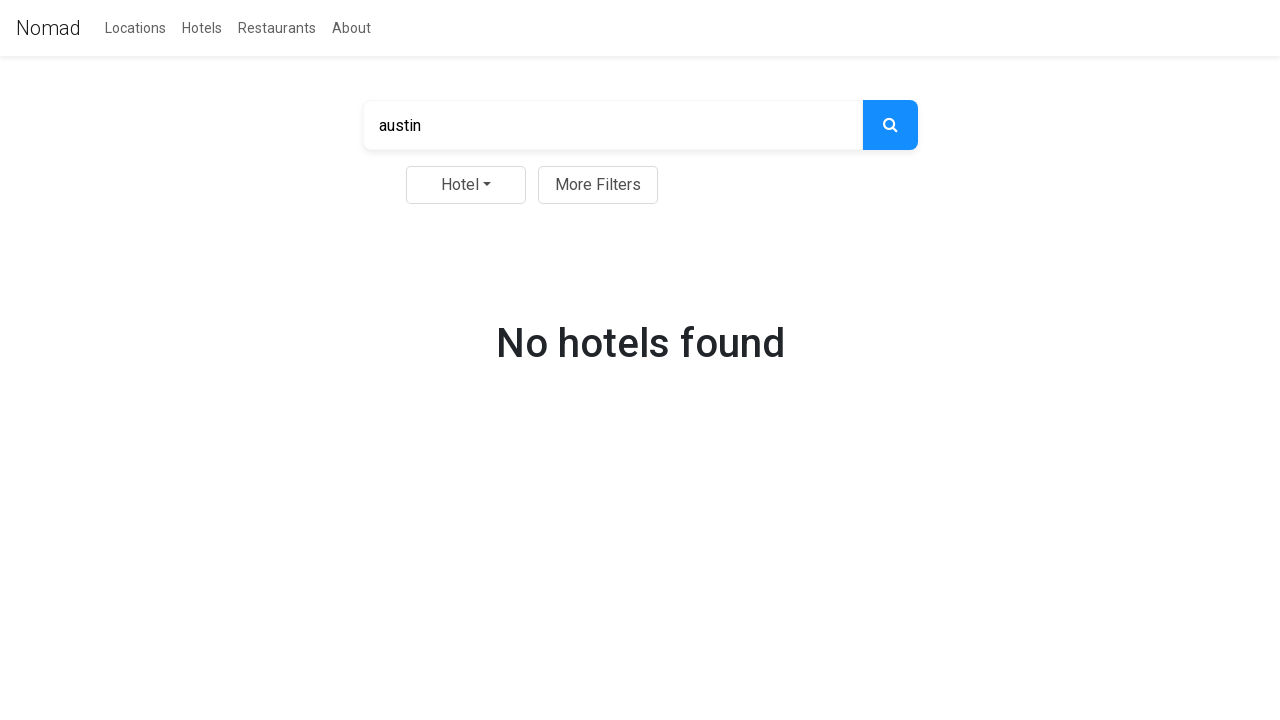